Tests file upload functionality by selecting a file through the file input and clicking the upload button, then verifying the uploaded filename appears

Starting URL: http://the-internet.herokuapp.com/upload

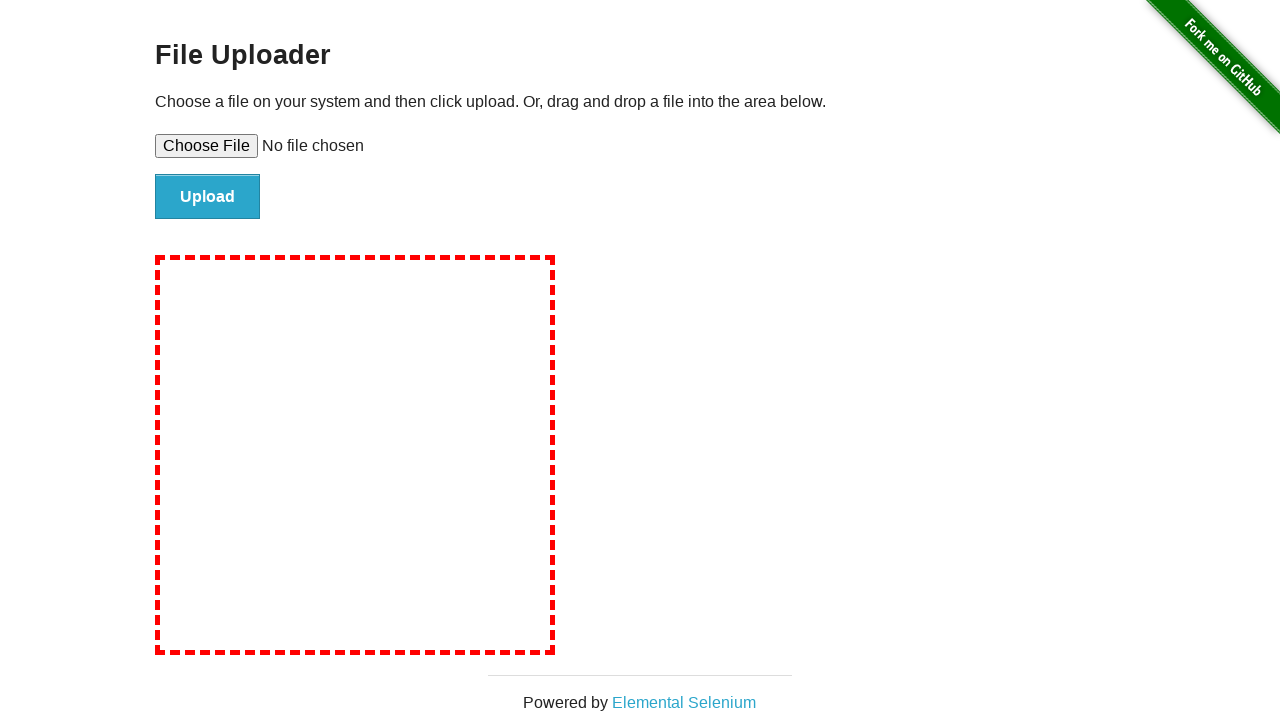

Created temporary test file for upload at /tmp/TestUploadFile.txt
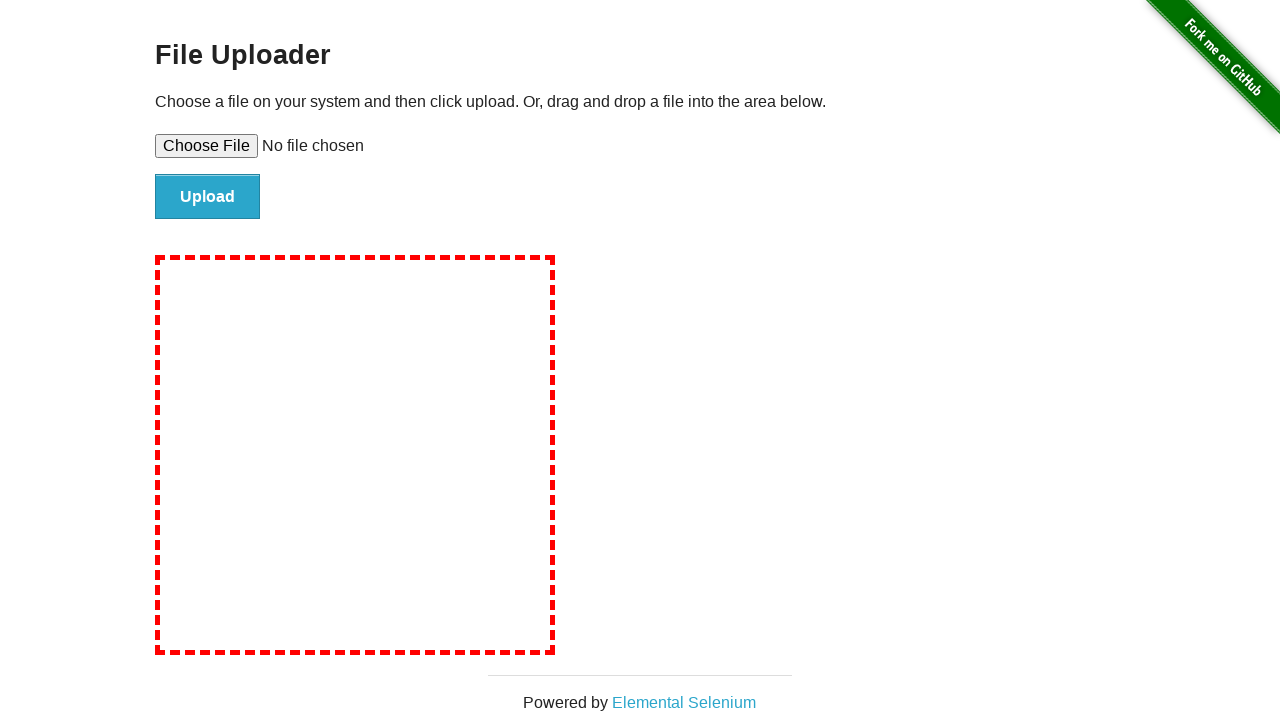

Selected file through file input element
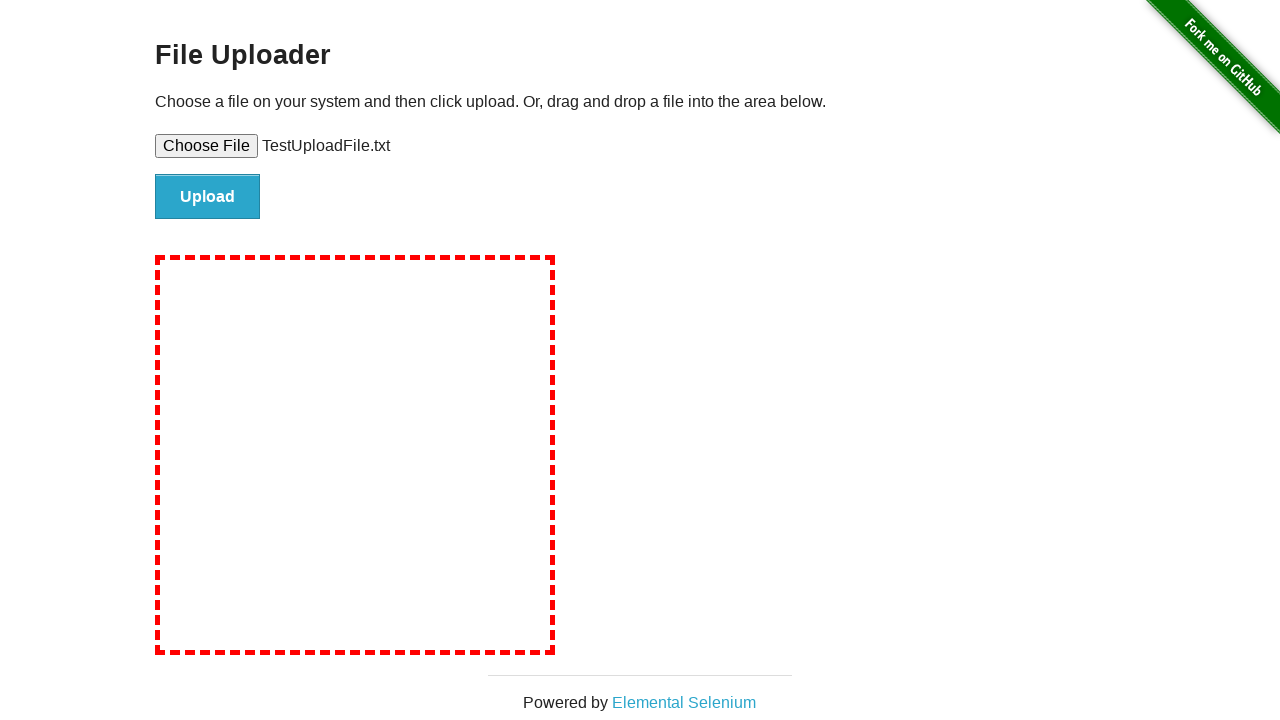

Clicked upload button to submit file at (208, 197) on #file-submit
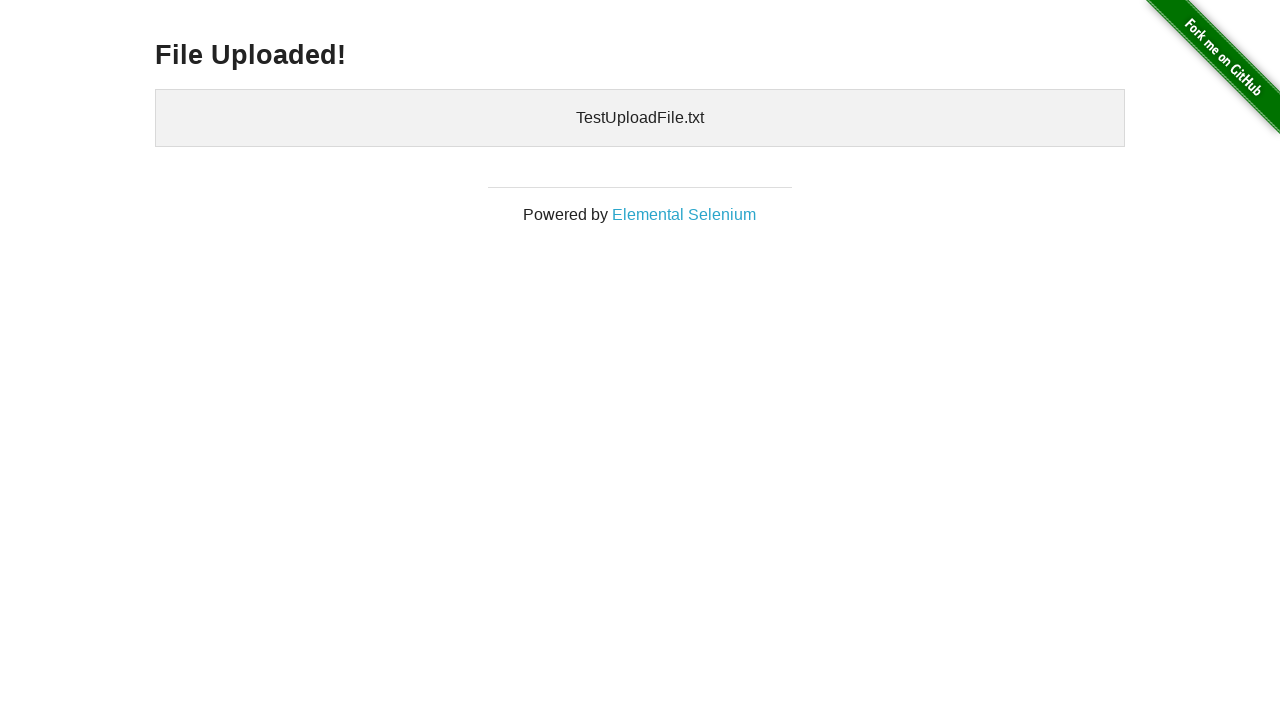

Verified uploaded filename appears on page
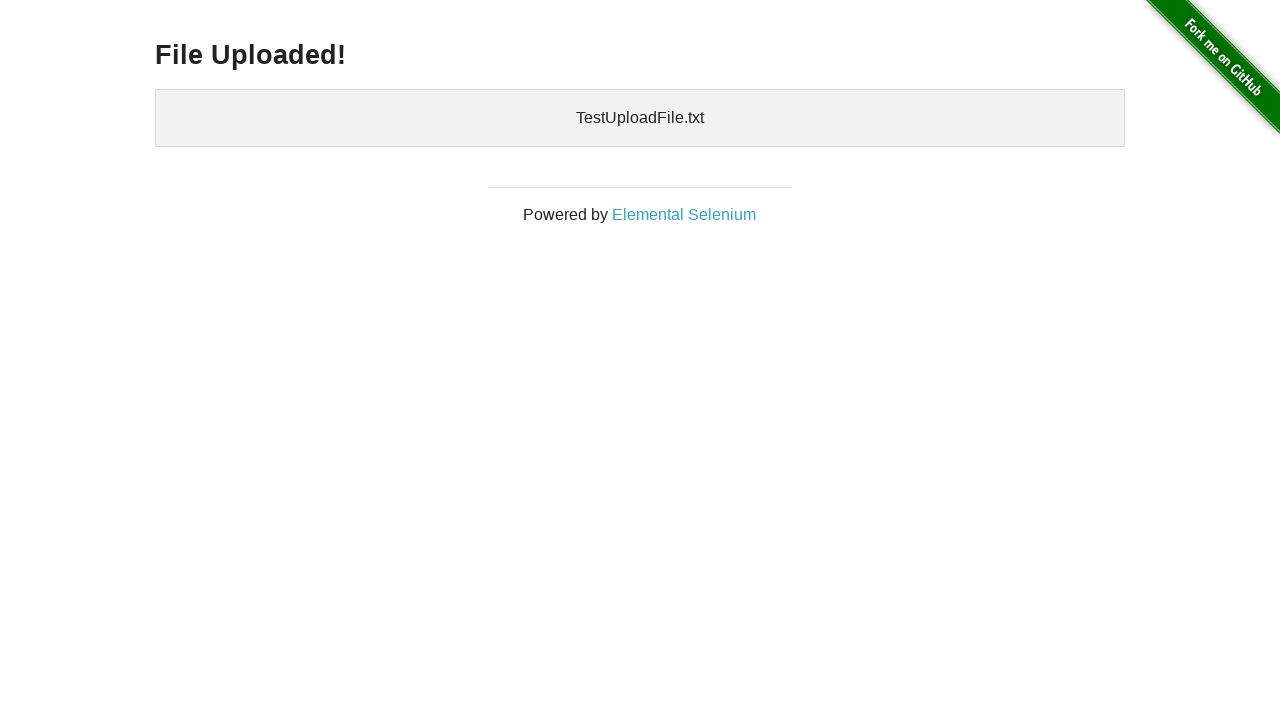

Cleaned up temporary test file
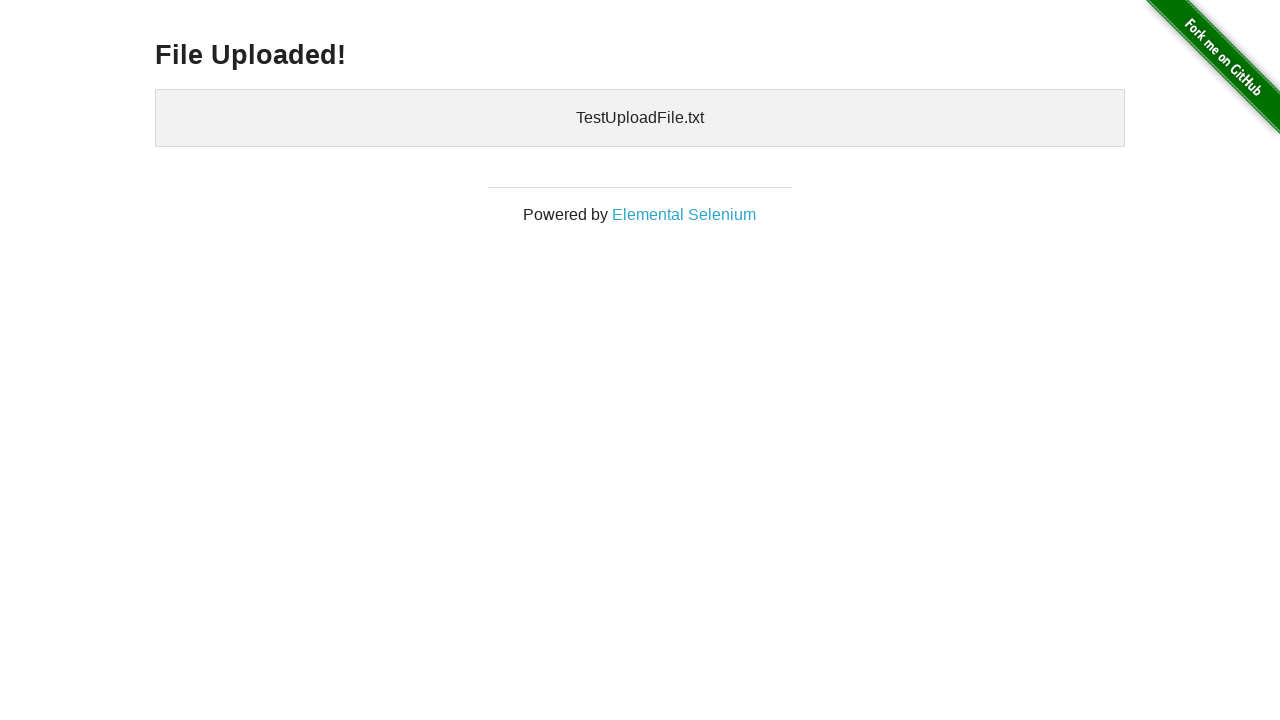

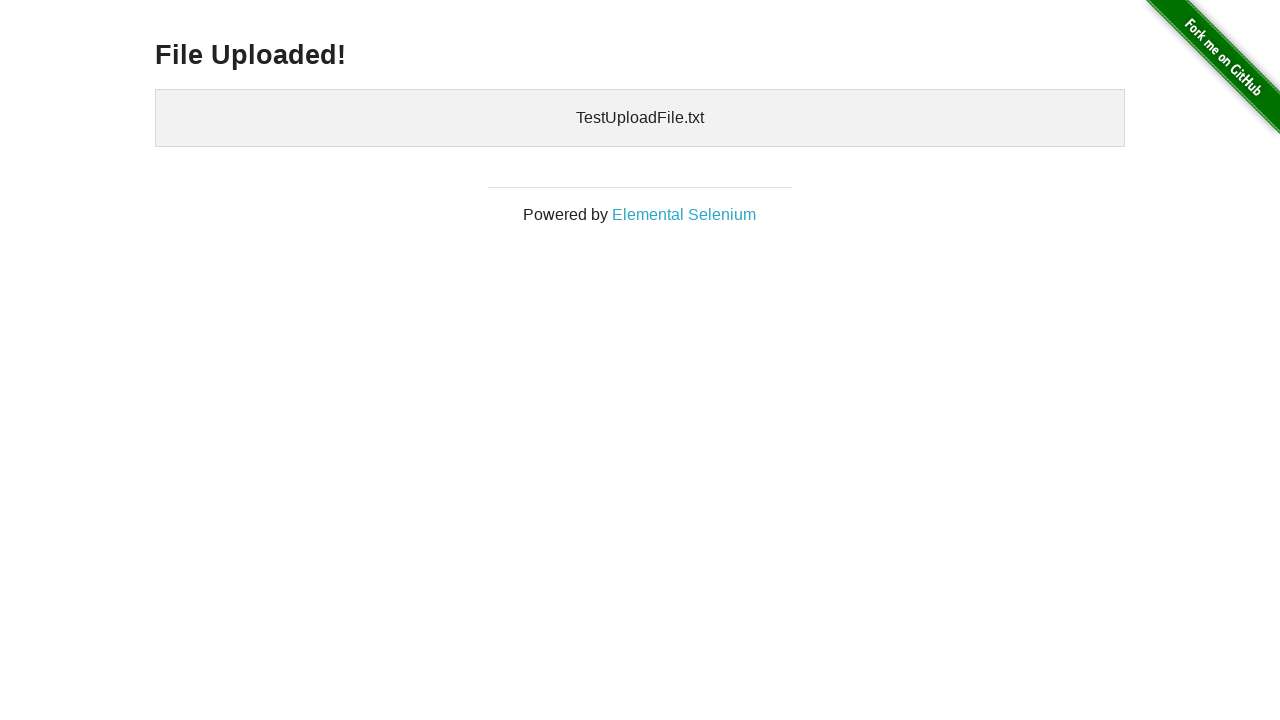